Tests the text box form on DemoQA by filling in name, email, current address, and permanent address fields with dynamically generated data, then submitting and verifying the output displays correctly.

Starting URL: https://demoqa.com/text-box

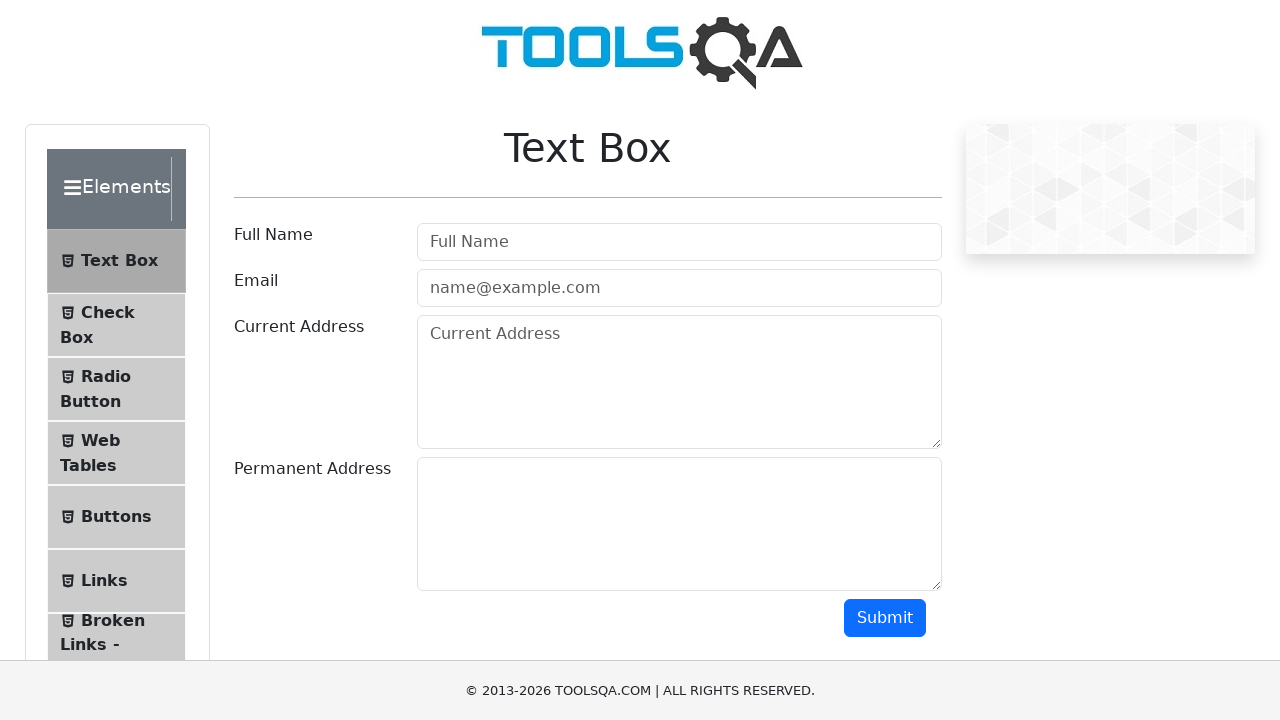

Filled name field with 'User_Kxmpt' on #userName
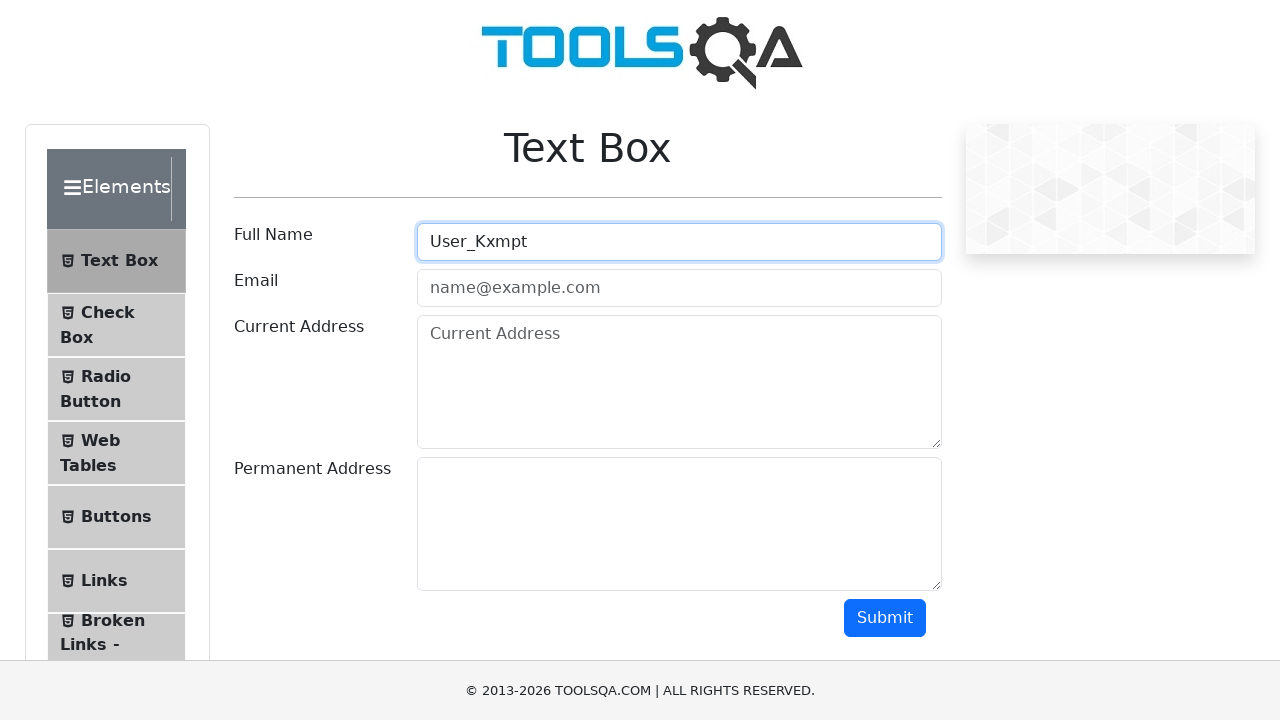

Filled email field with 'qwrty@example.com' on #userEmail
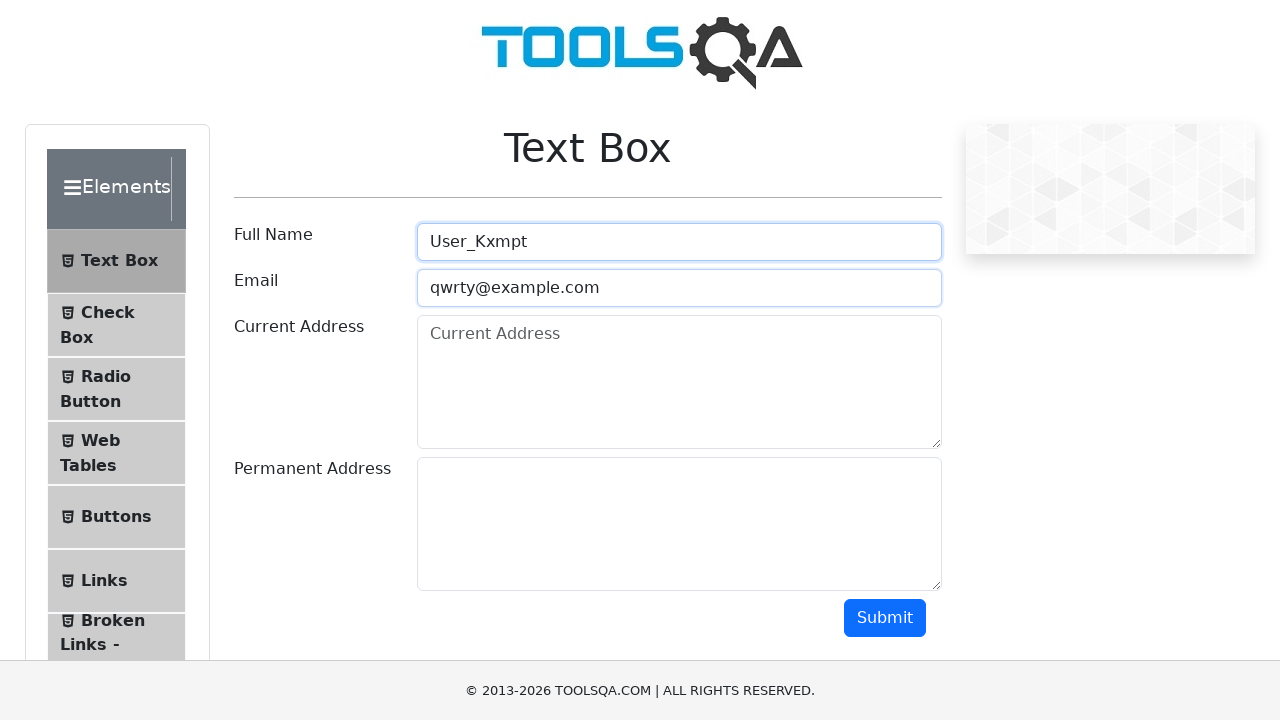

Filled current address field with 'Street 42' on #currentAddress
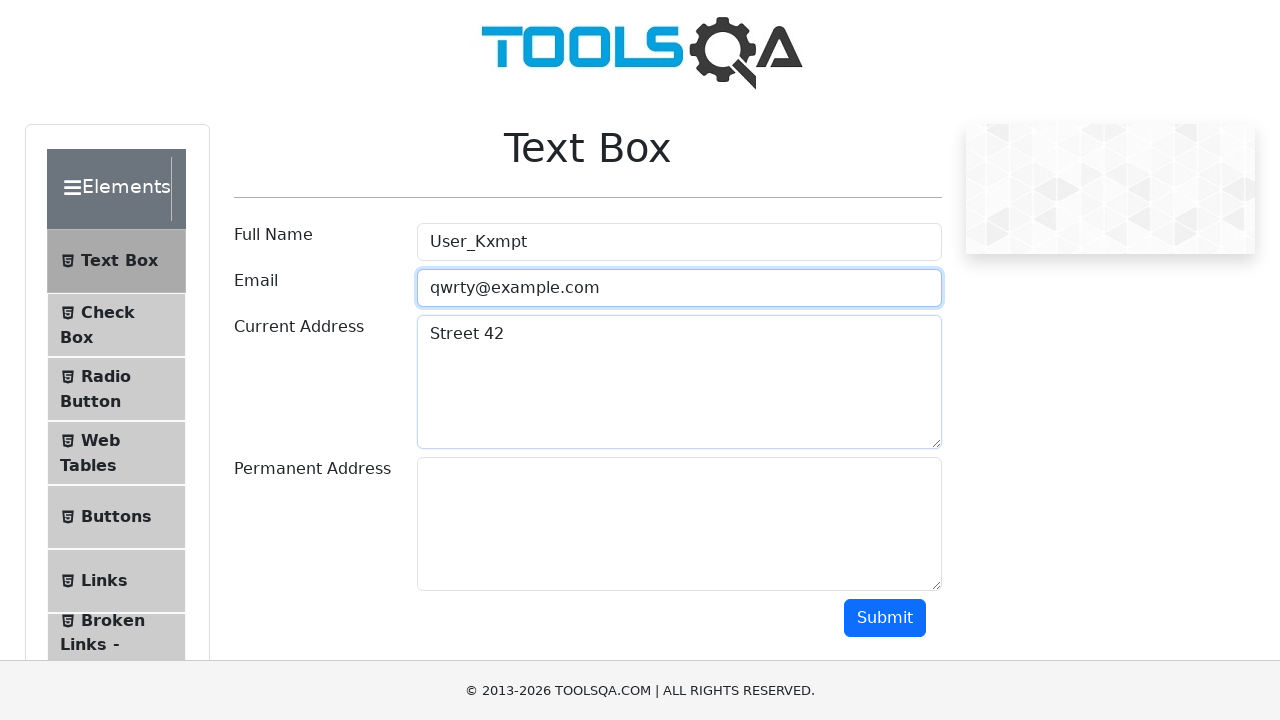

Filled permanent address field with 'Street 87' on #permanentAddress
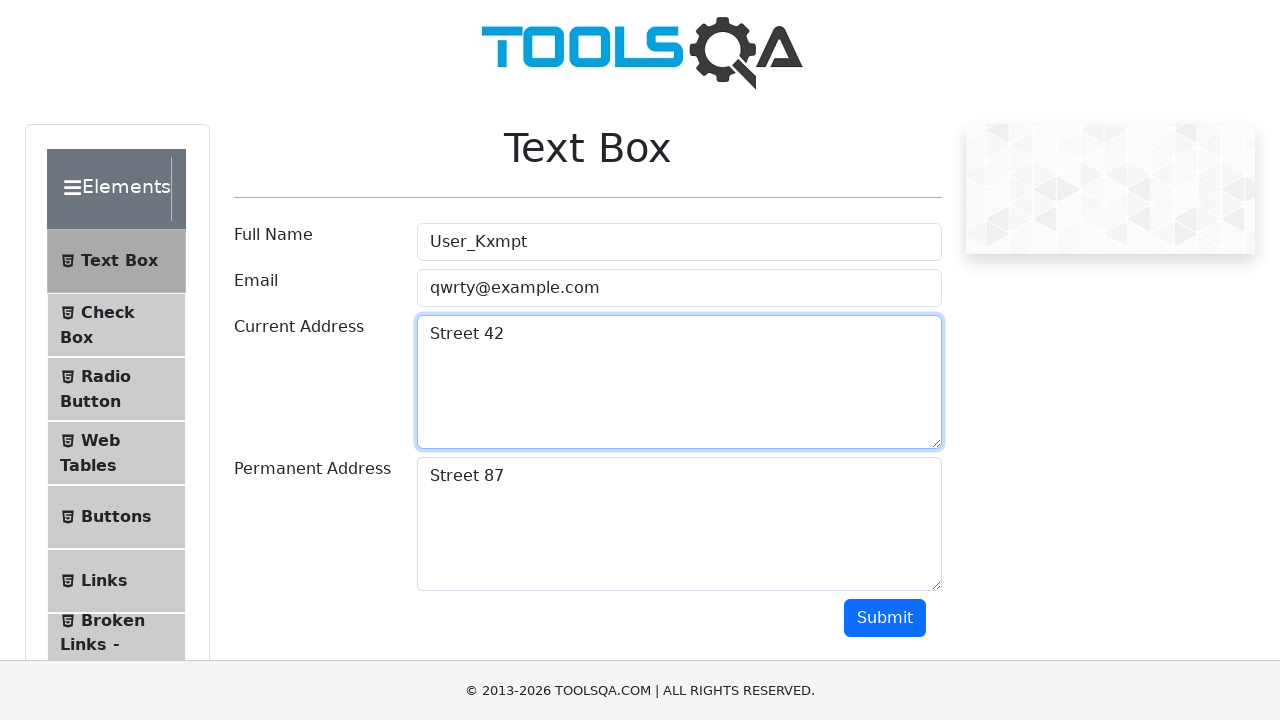

Clicked submit button to submit the form at (885, 618) on #submit
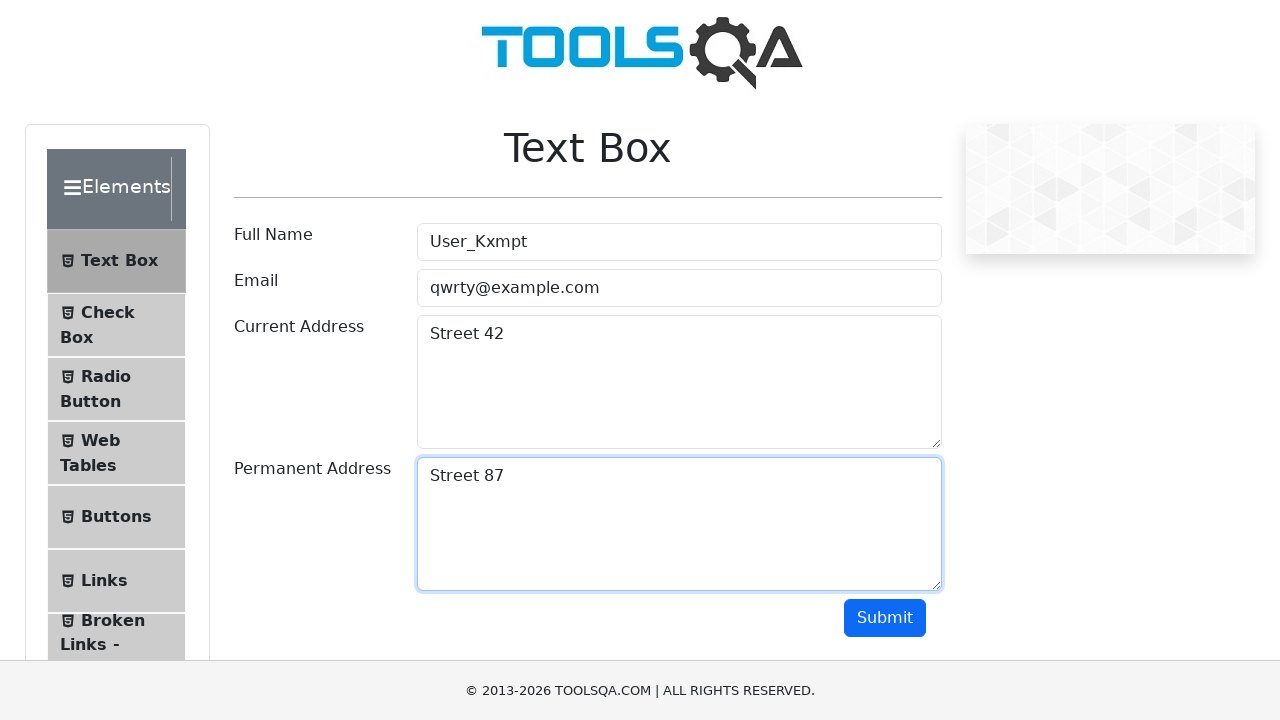

Results section loaded after form submission
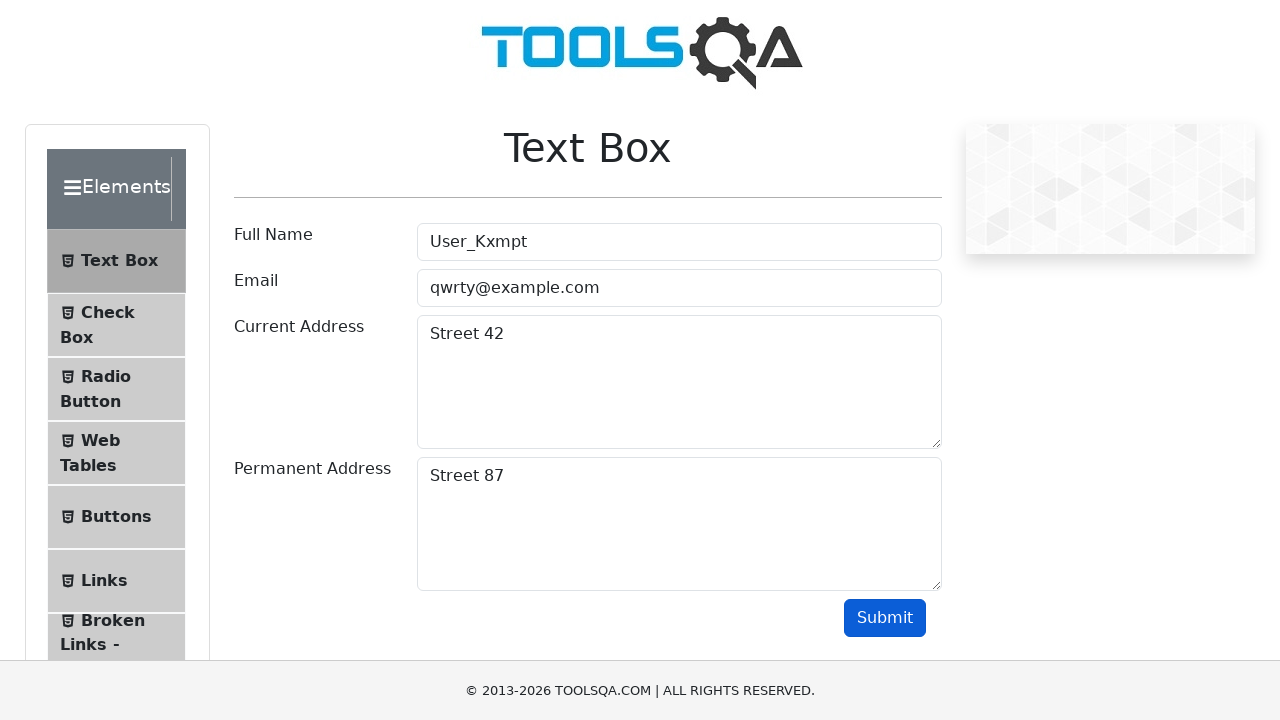

Verified name 'User_Kxmpt' appears in output
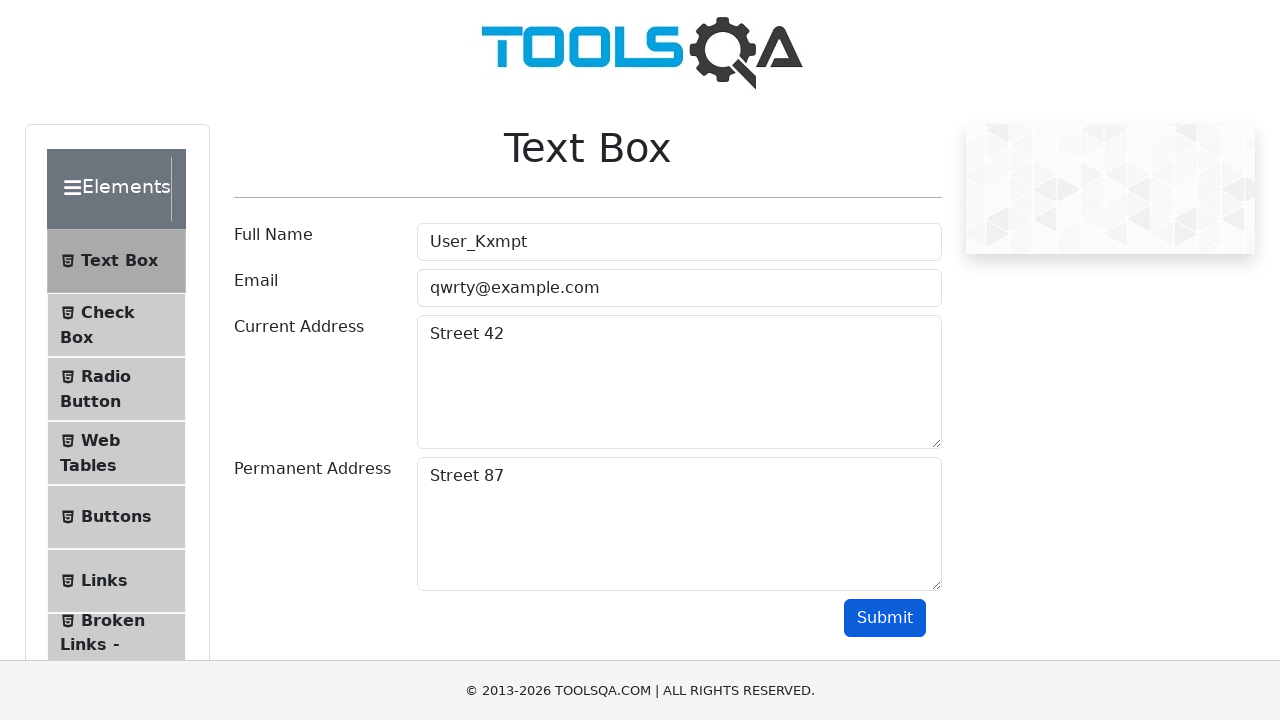

Verified email 'qwrty@example.com' appears in output
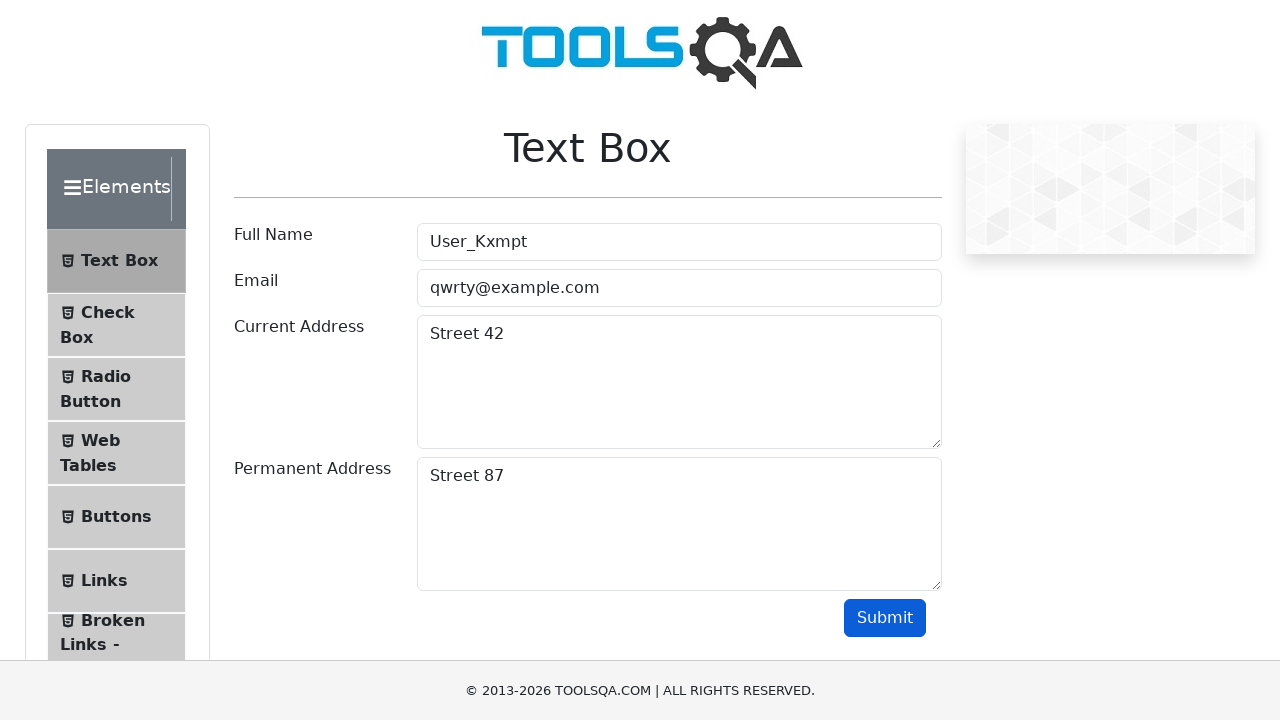

Verified current address 'Street 42' appears in output
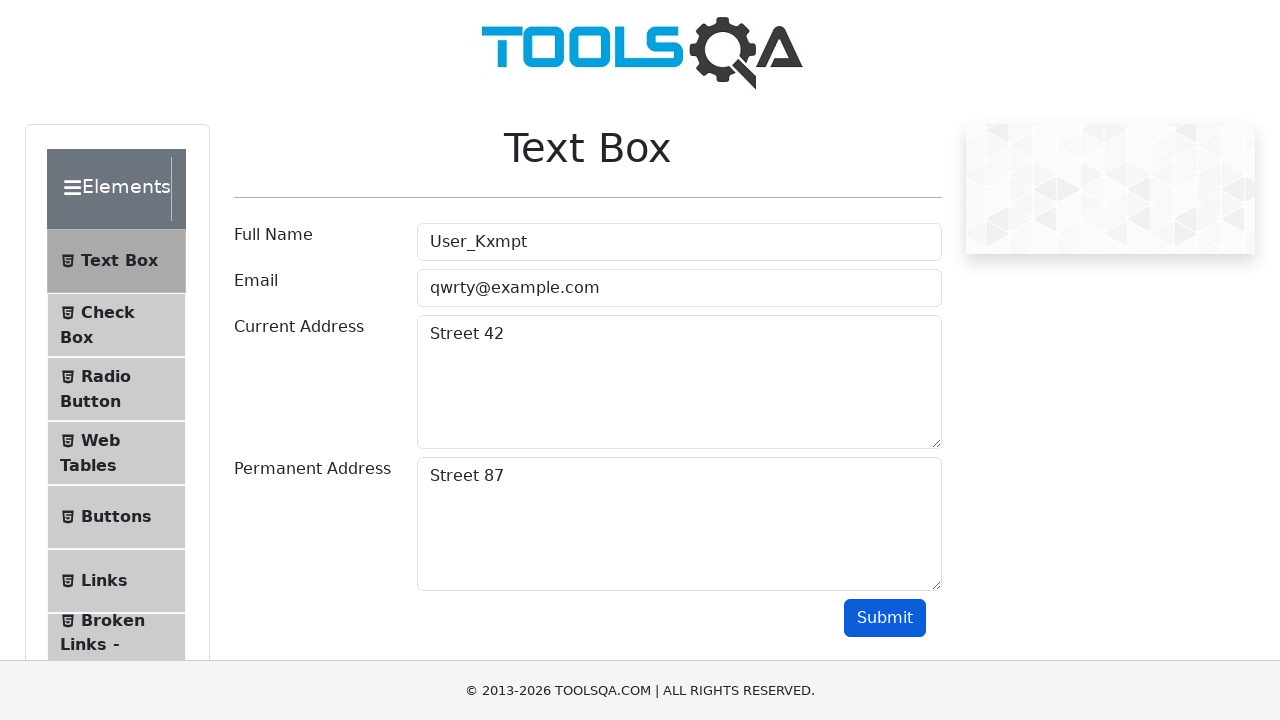

Verified permanent address 'Street 87' appears in output
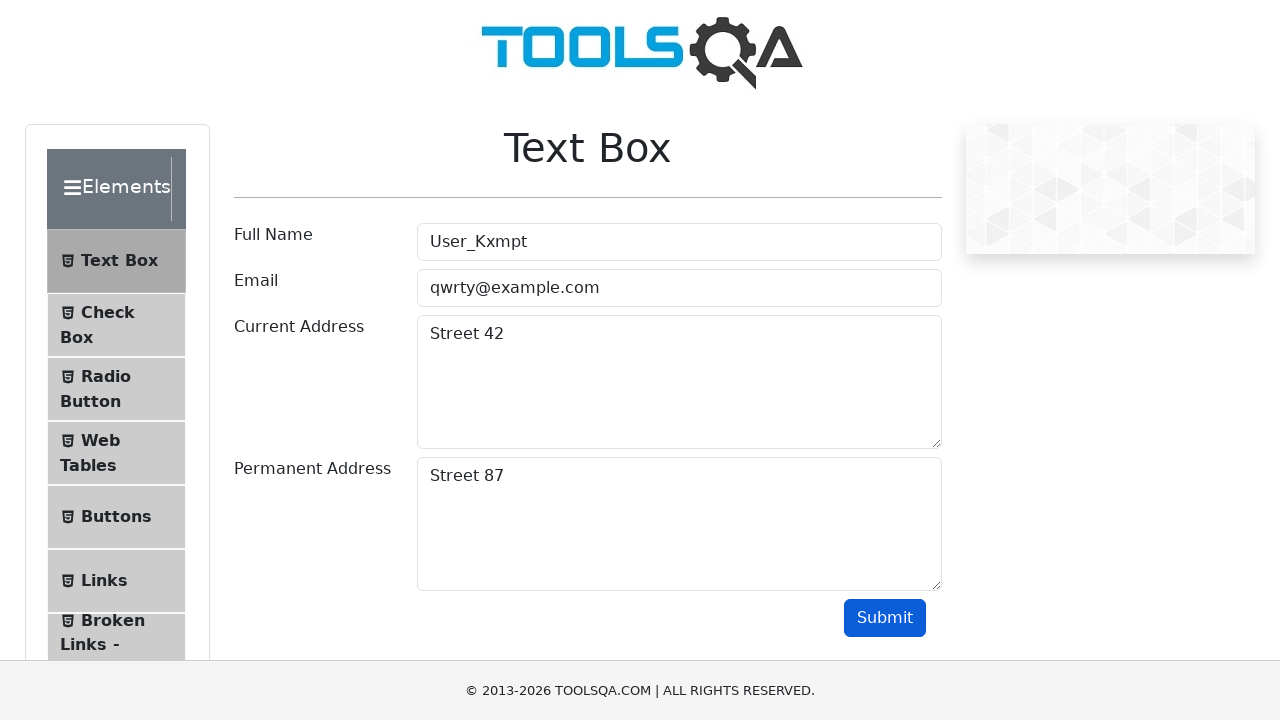

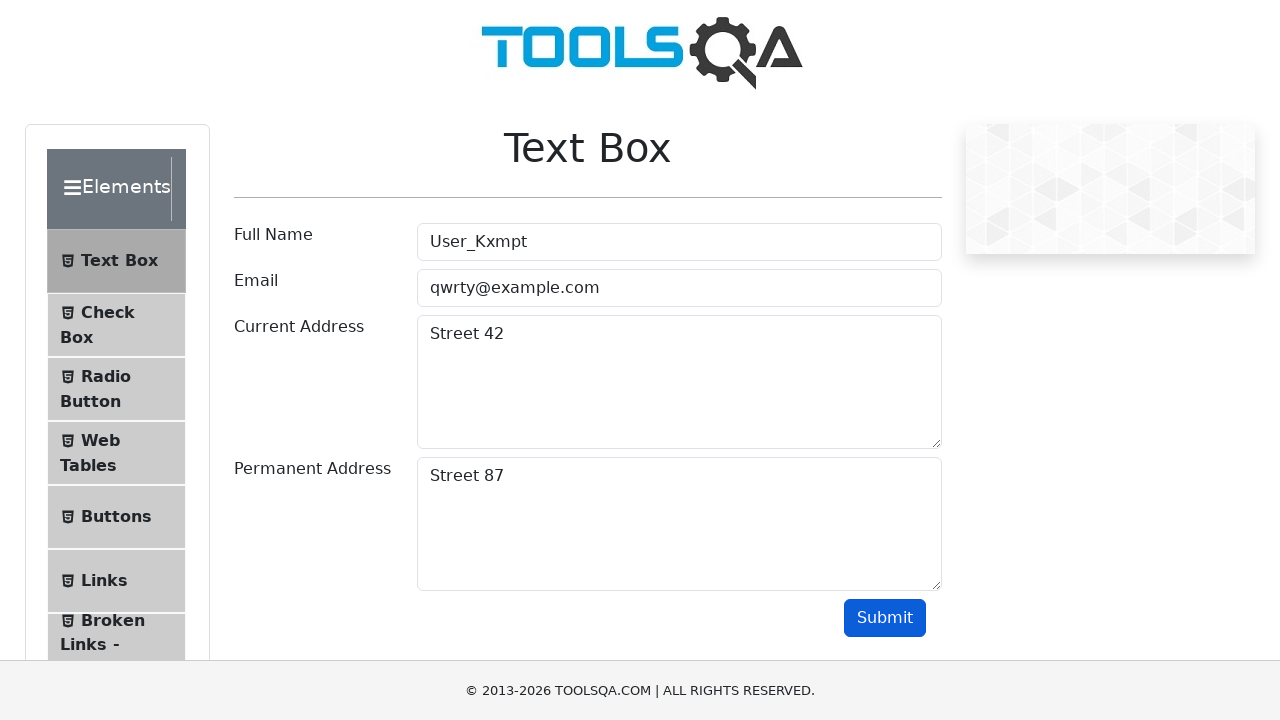